Tests passenger selection dropdown by opening it, incrementing adult count multiple times, and closing the dropdown

Starting URL: https://rahulshettyacademy.com/dropdownsPractise/

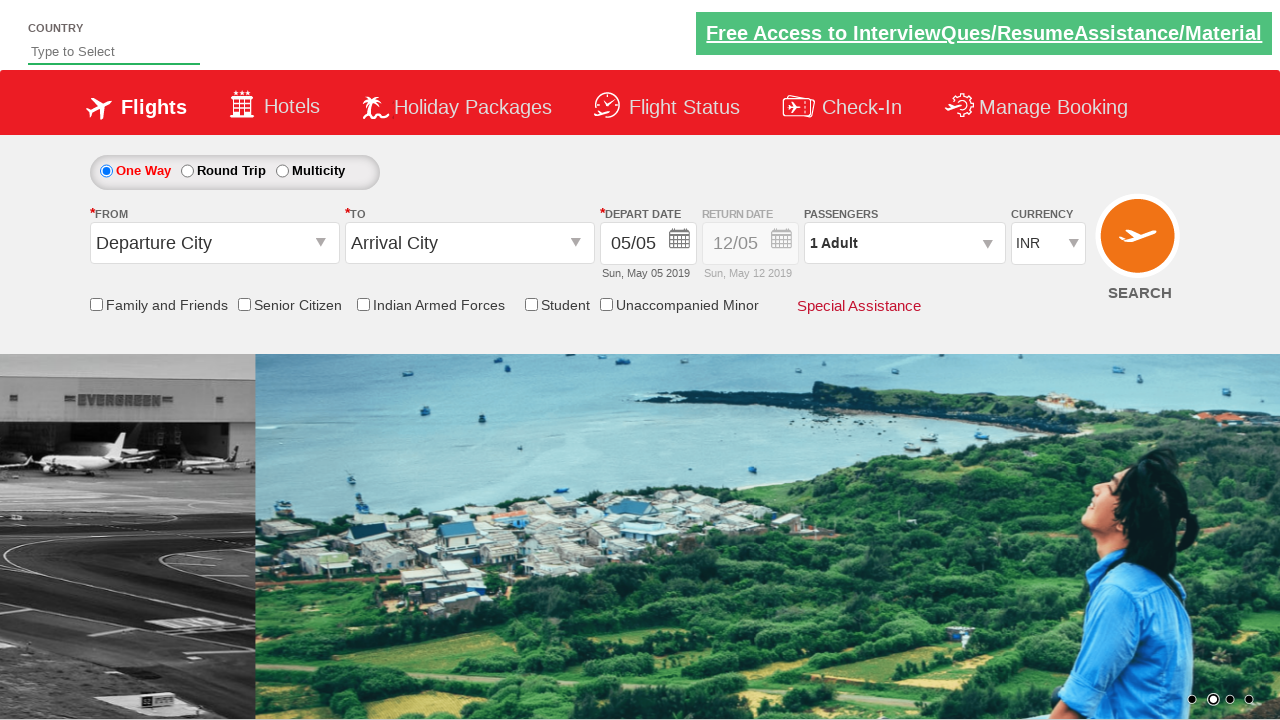

Clicked on passenger info dropdown to open it at (904, 243) on #divpaxinfo
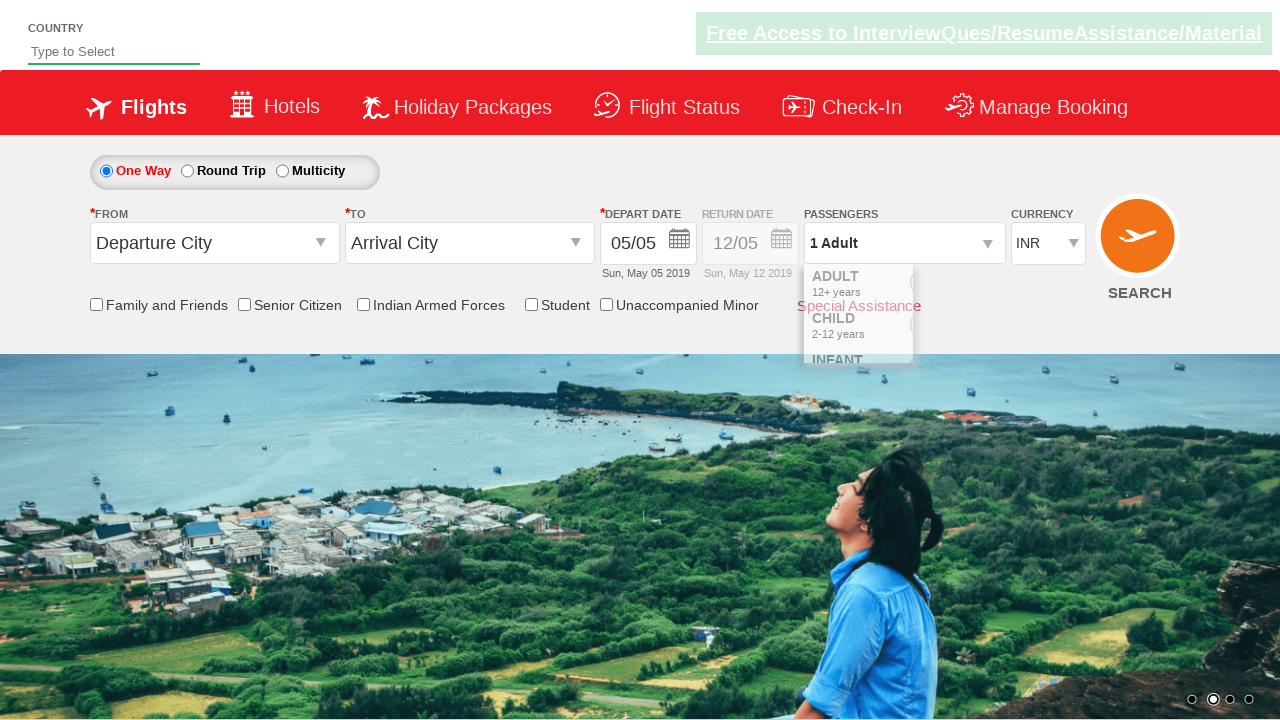

Waited for dropdown to be fully opened
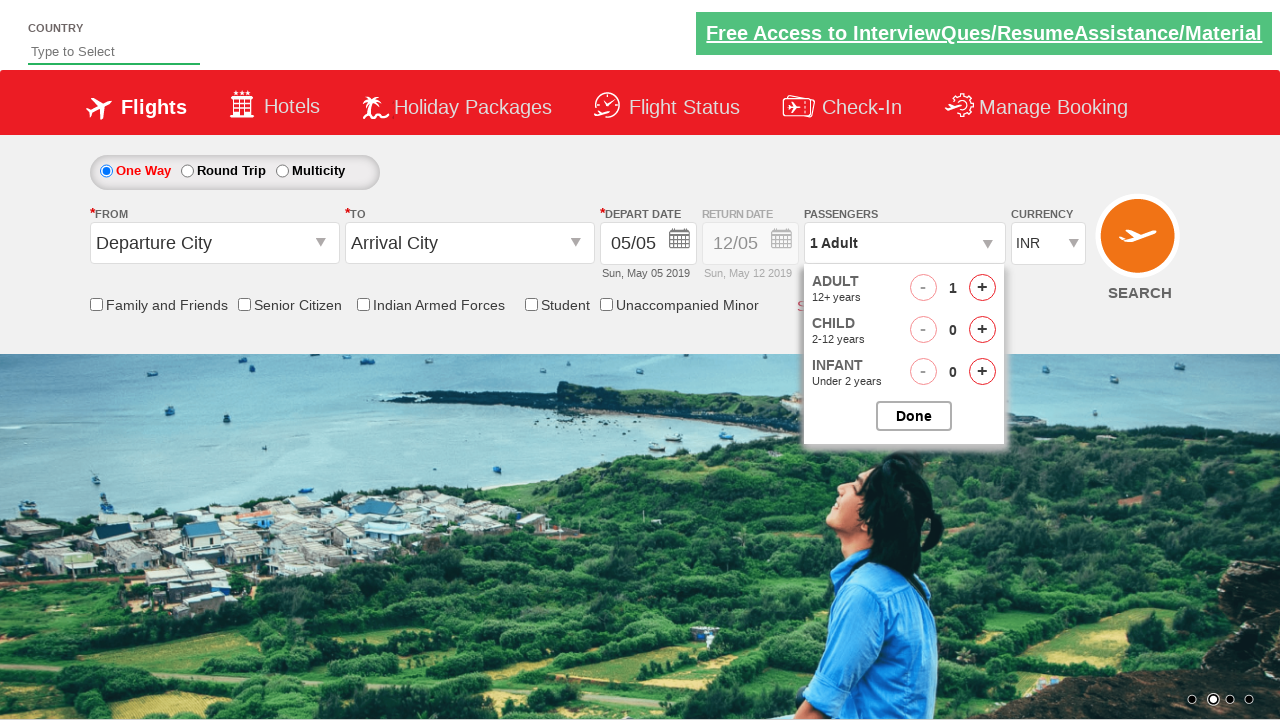

Clicked increment adult button (iteration 1 of 4) at (982, 288) on #hrefIncAdt
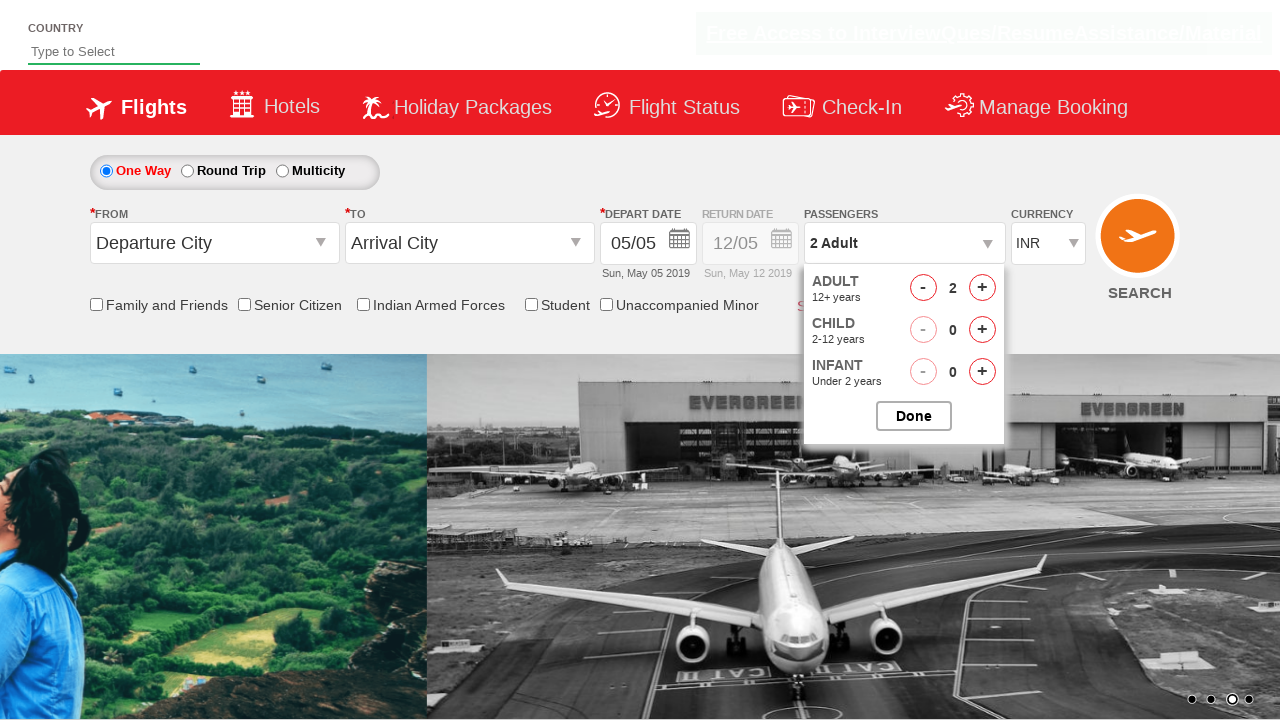

Clicked increment adult button (iteration 2 of 4) at (982, 288) on #hrefIncAdt
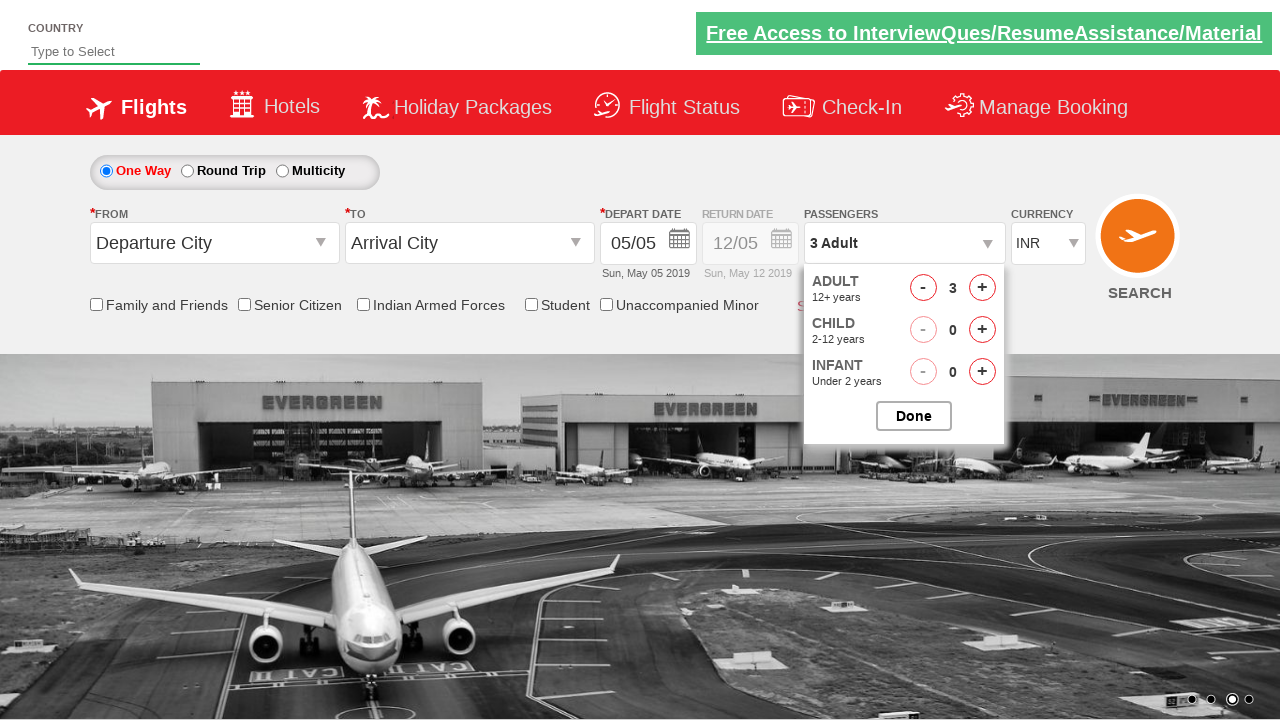

Clicked increment adult button (iteration 3 of 4) at (982, 288) on #hrefIncAdt
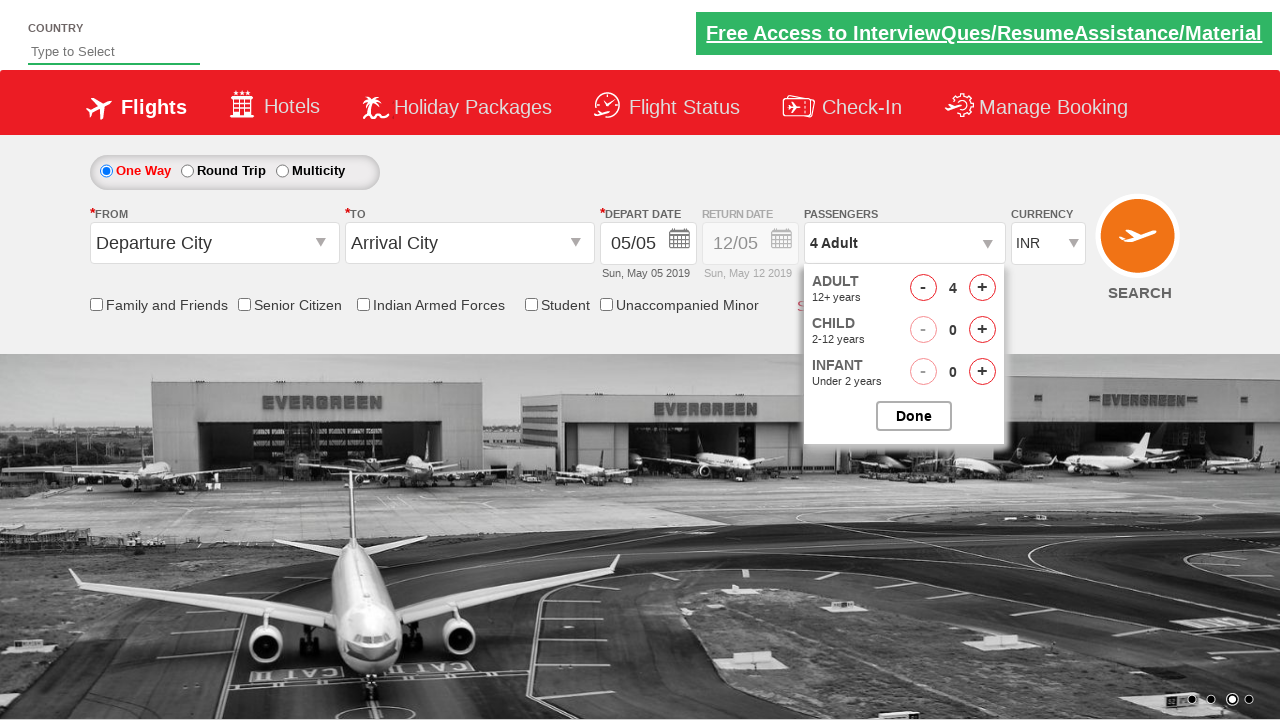

Clicked increment adult button (iteration 4 of 4) at (982, 288) on #hrefIncAdt
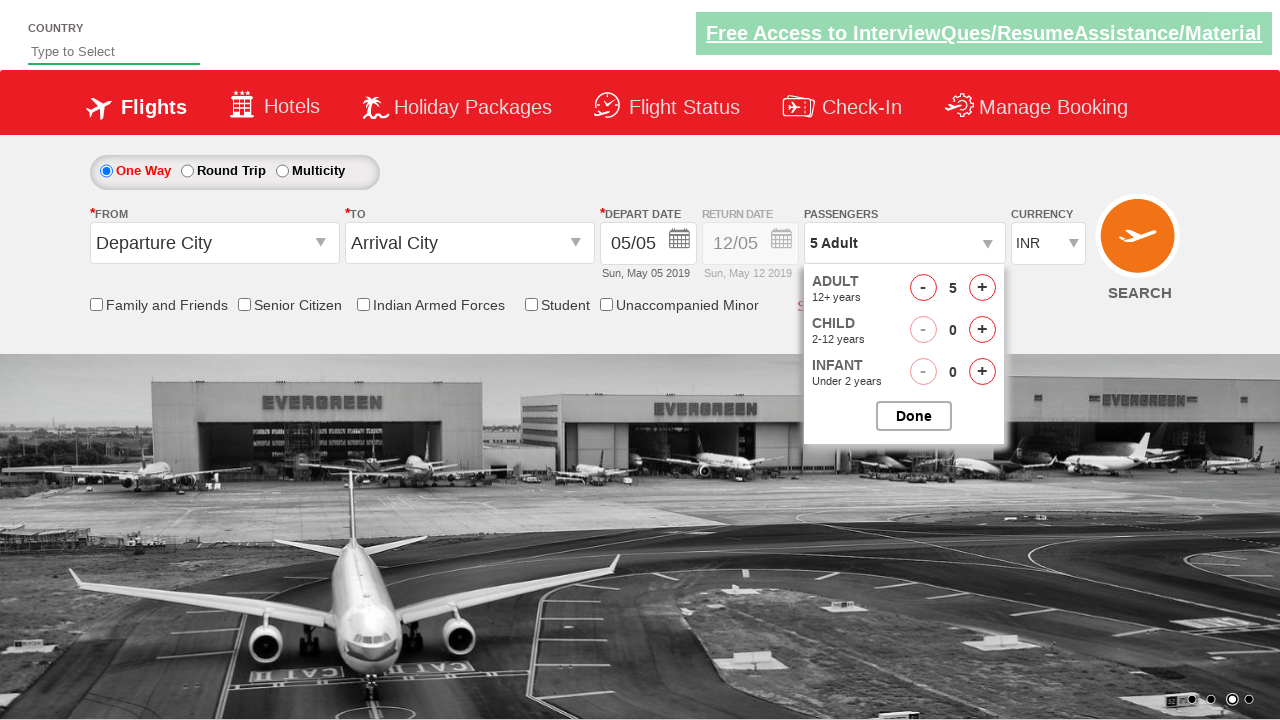

Closed the passenger selection dropdown at (914, 416) on #btnclosepaxoption
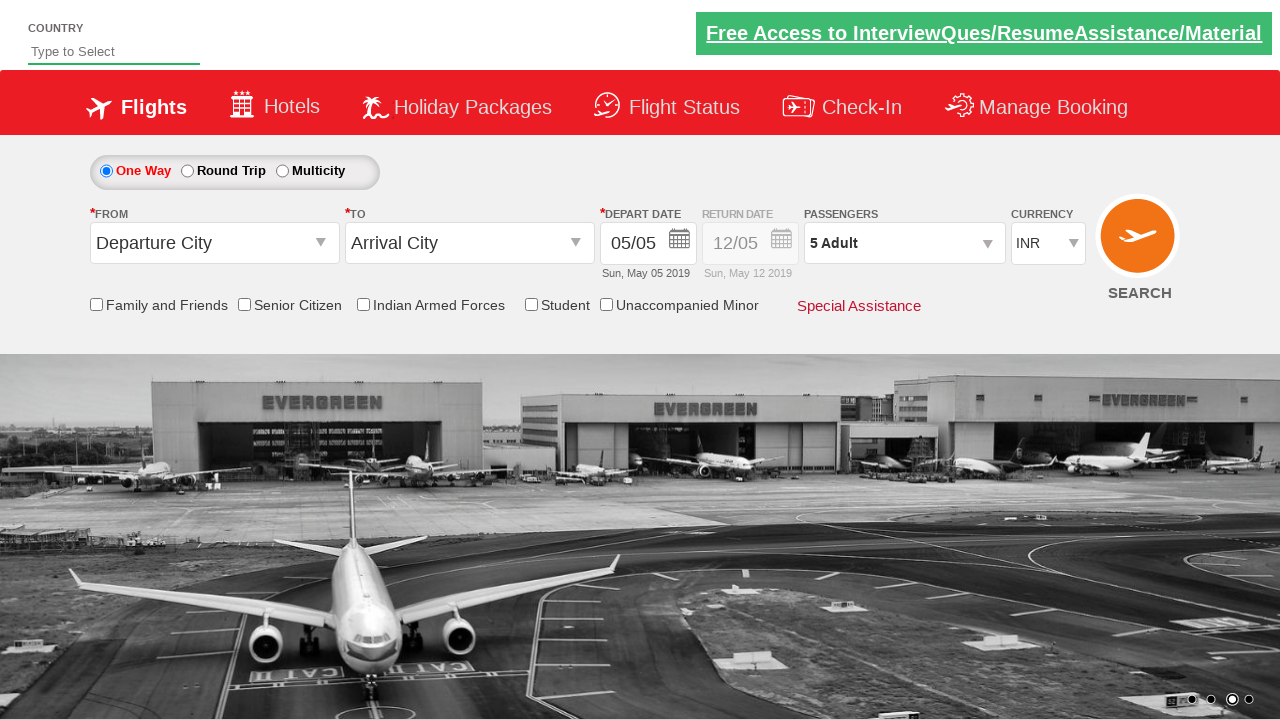

Retrieved updated passenger info text: 5 Adult
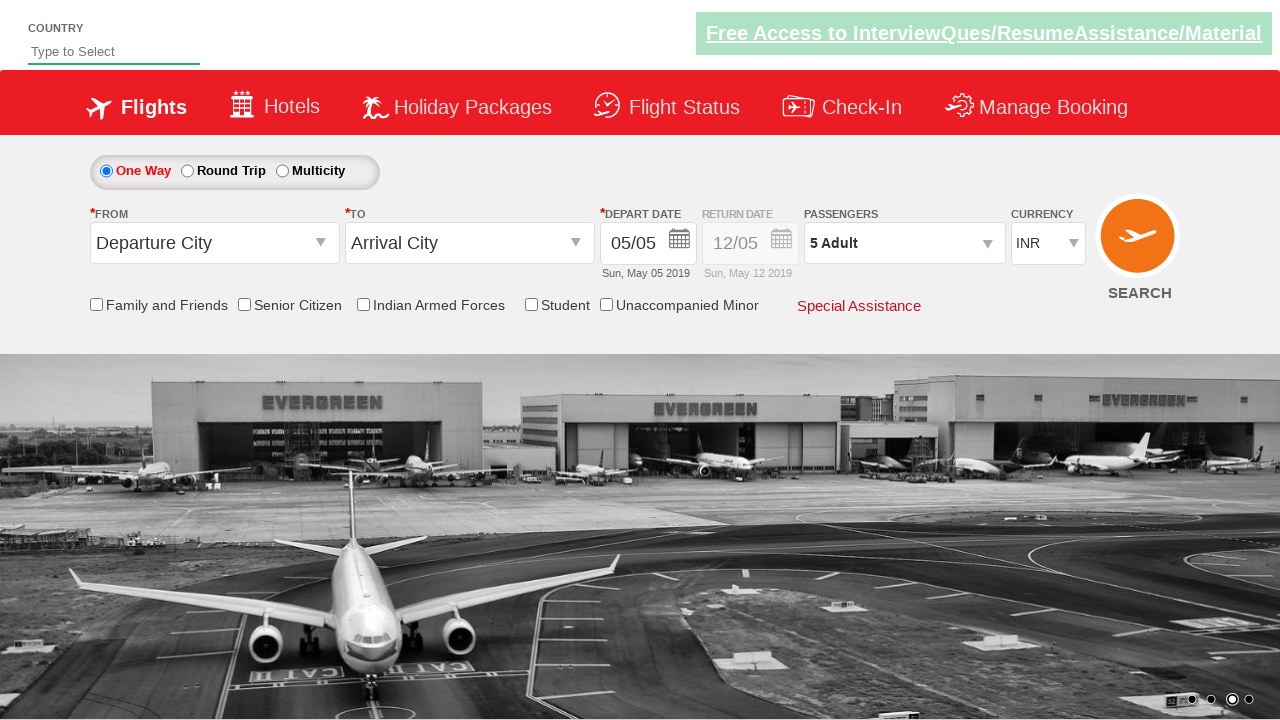

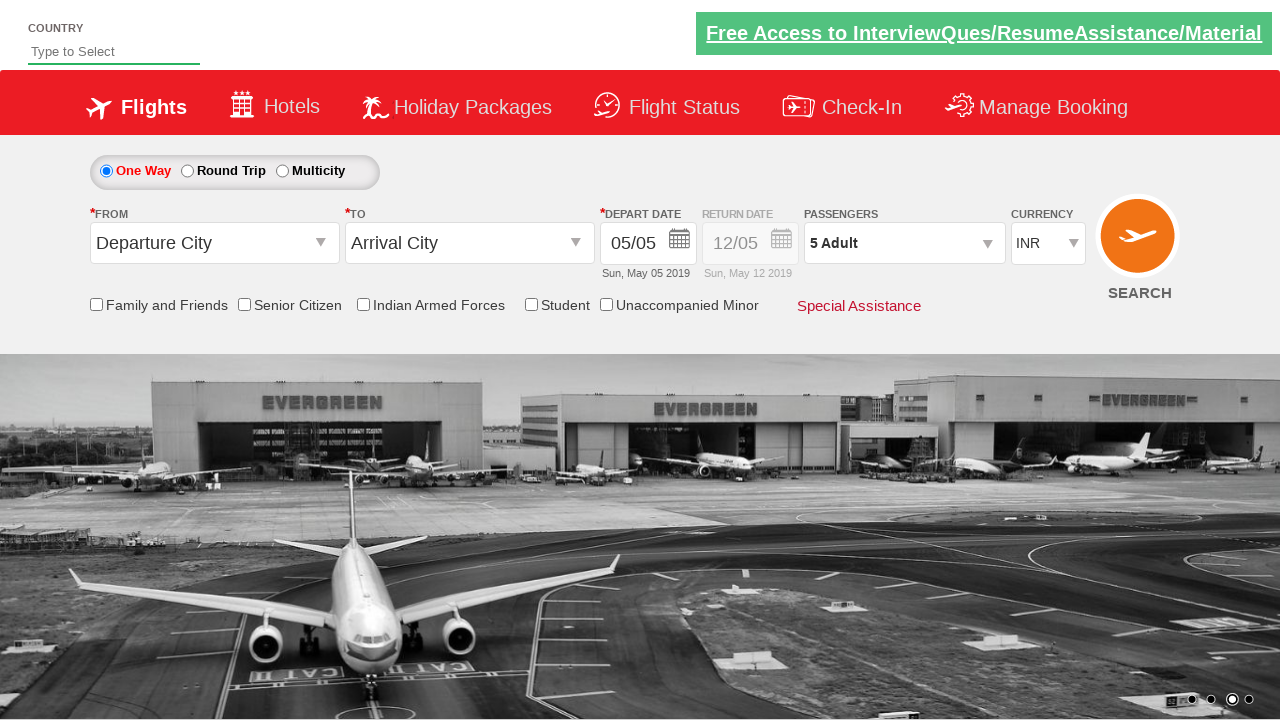